Navigates to Mars news page and waits for the news list content to load

Starting URL: https://data-class-mars.s3.amazonaws.com/Mars/index.html

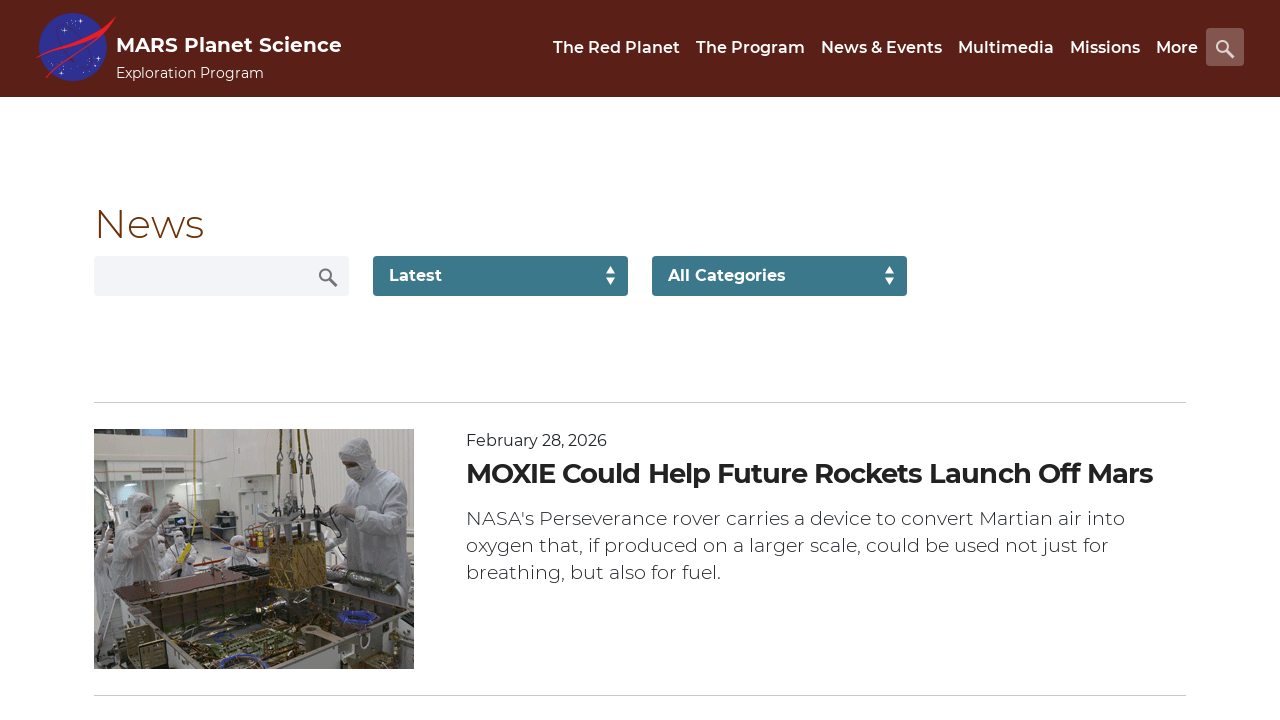

Navigated to Mars news page
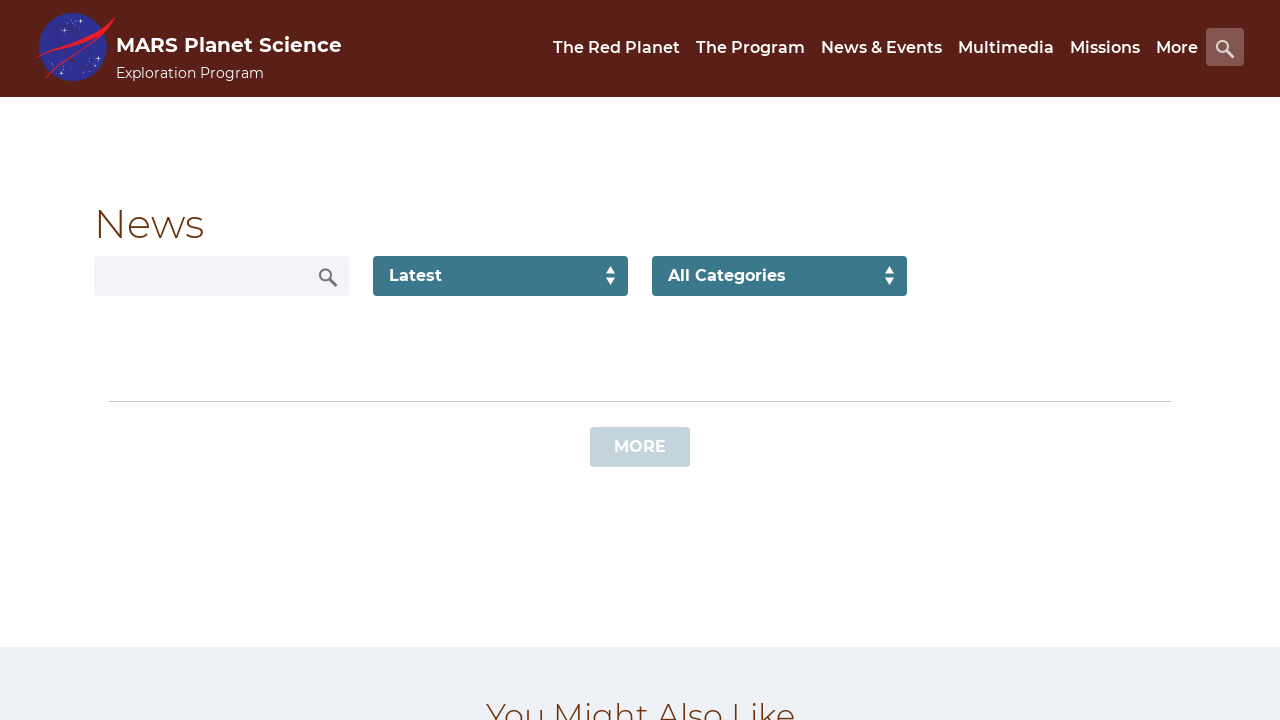

News list content loaded
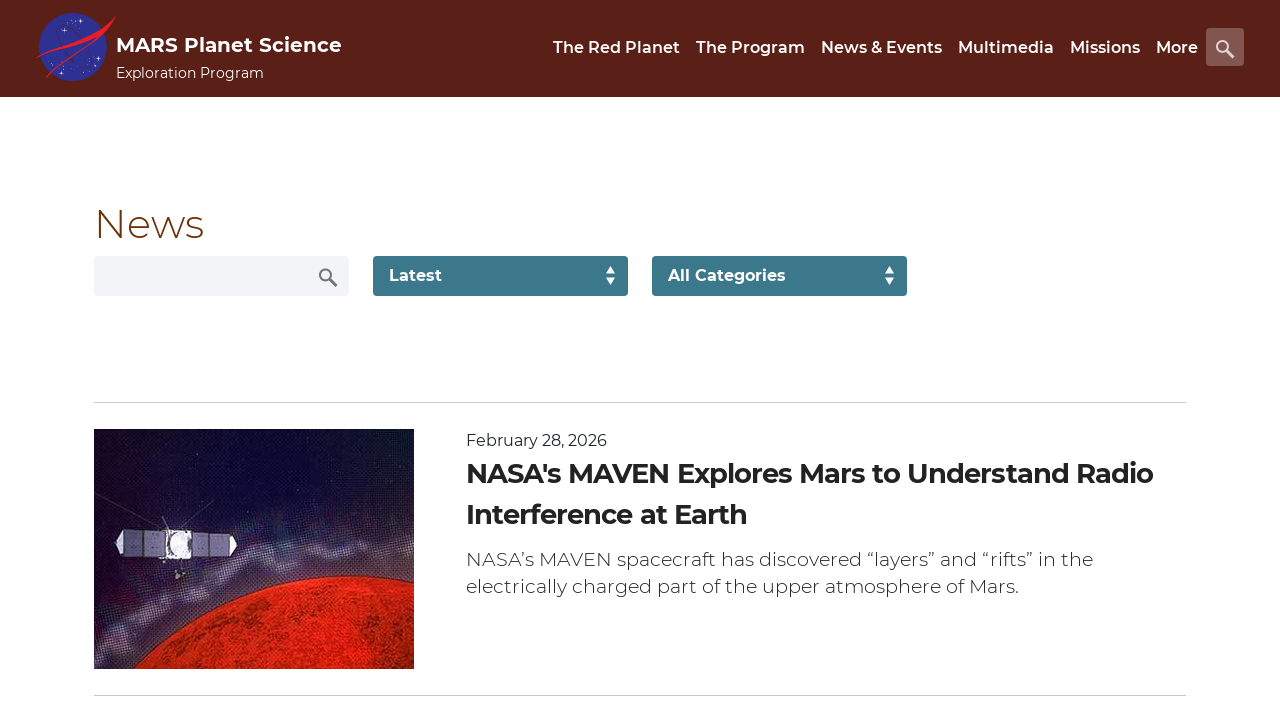

News title elements verified to be present
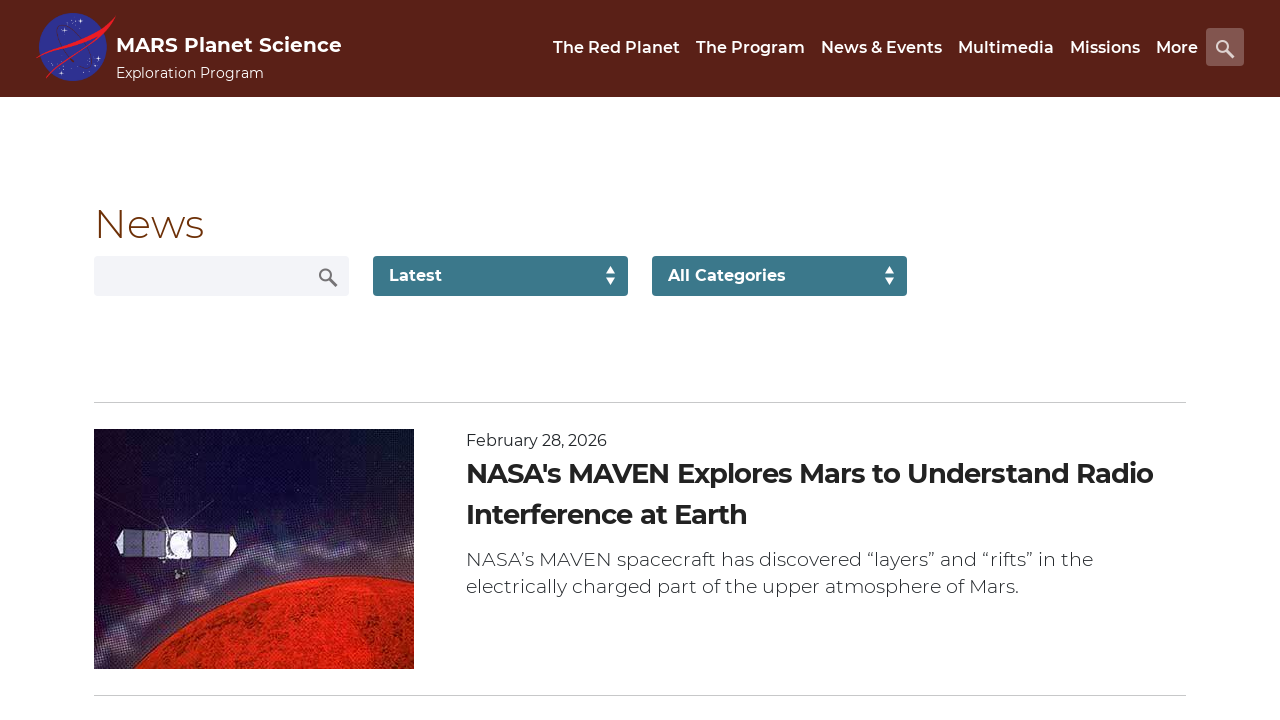

Article teaser body elements verified to be present
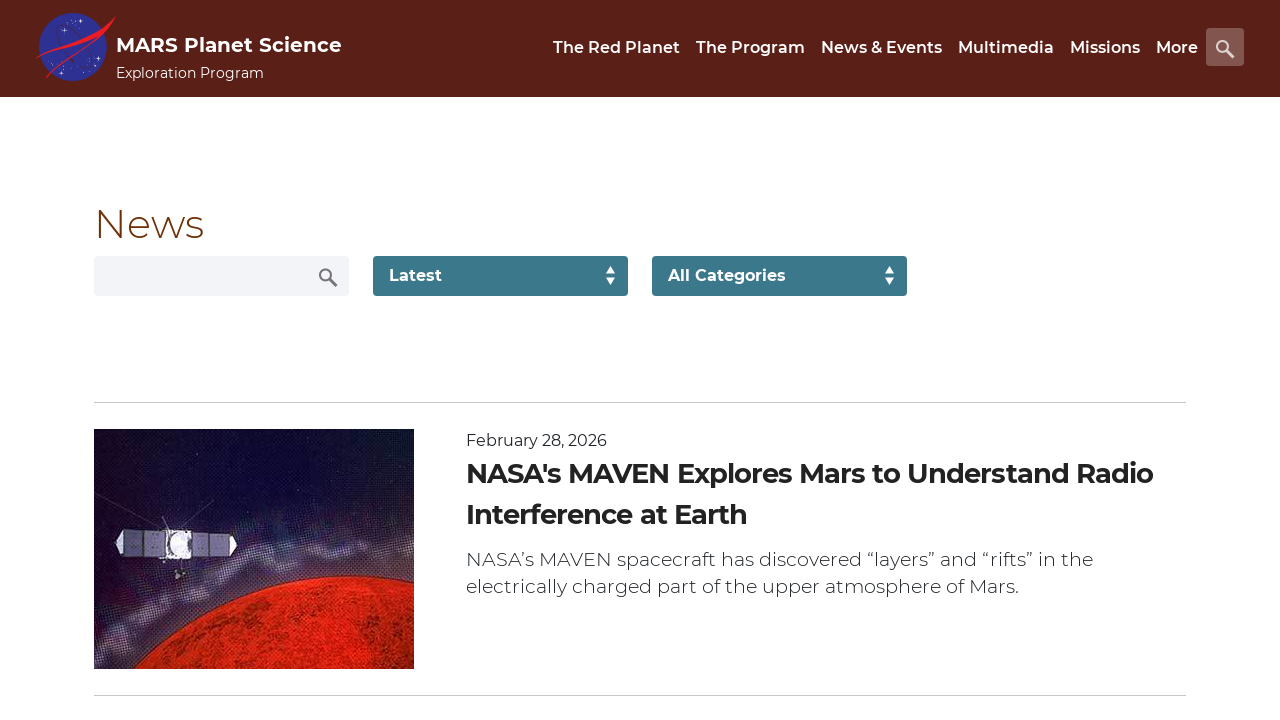

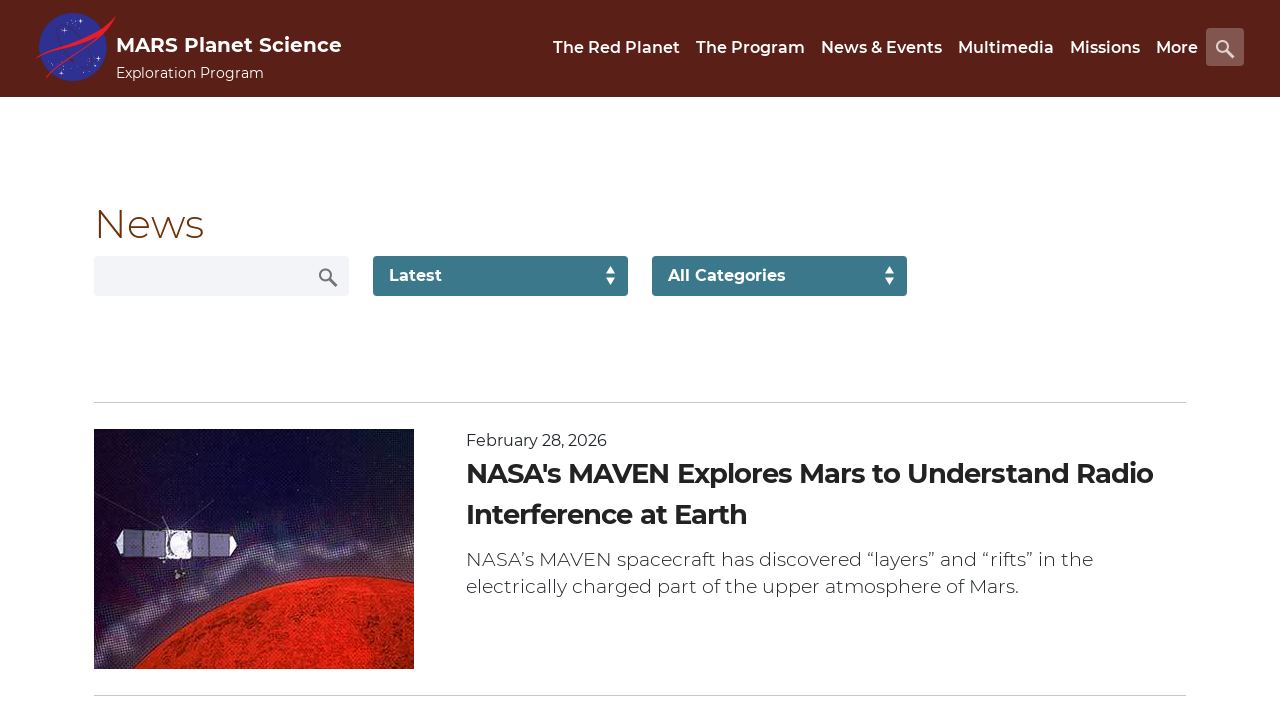